Tests drag and drop functionality by dragging the "Drag me" element and dropping it onto the "Drop here" target, then verifies the text changes to "Dropped!"

Starting URL: https://demoqa.com/droppable

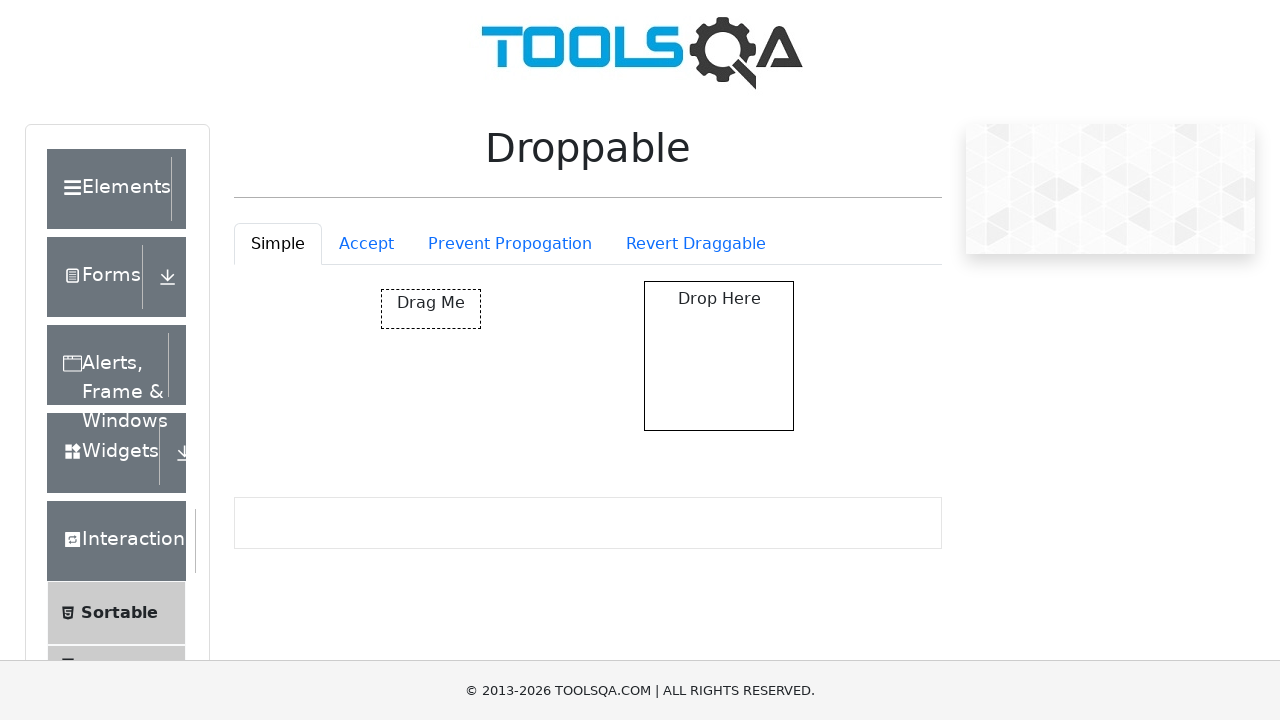

Navigated to drag and drop demo page
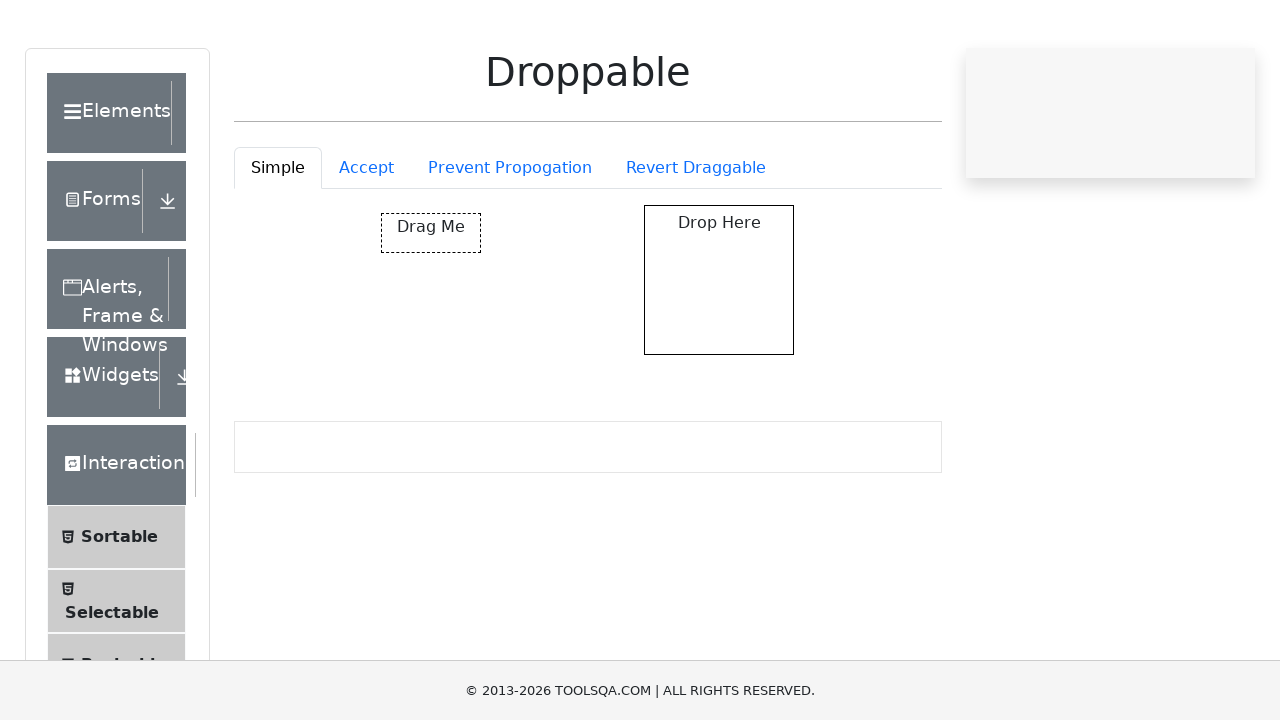

Located the 'Drag me' element
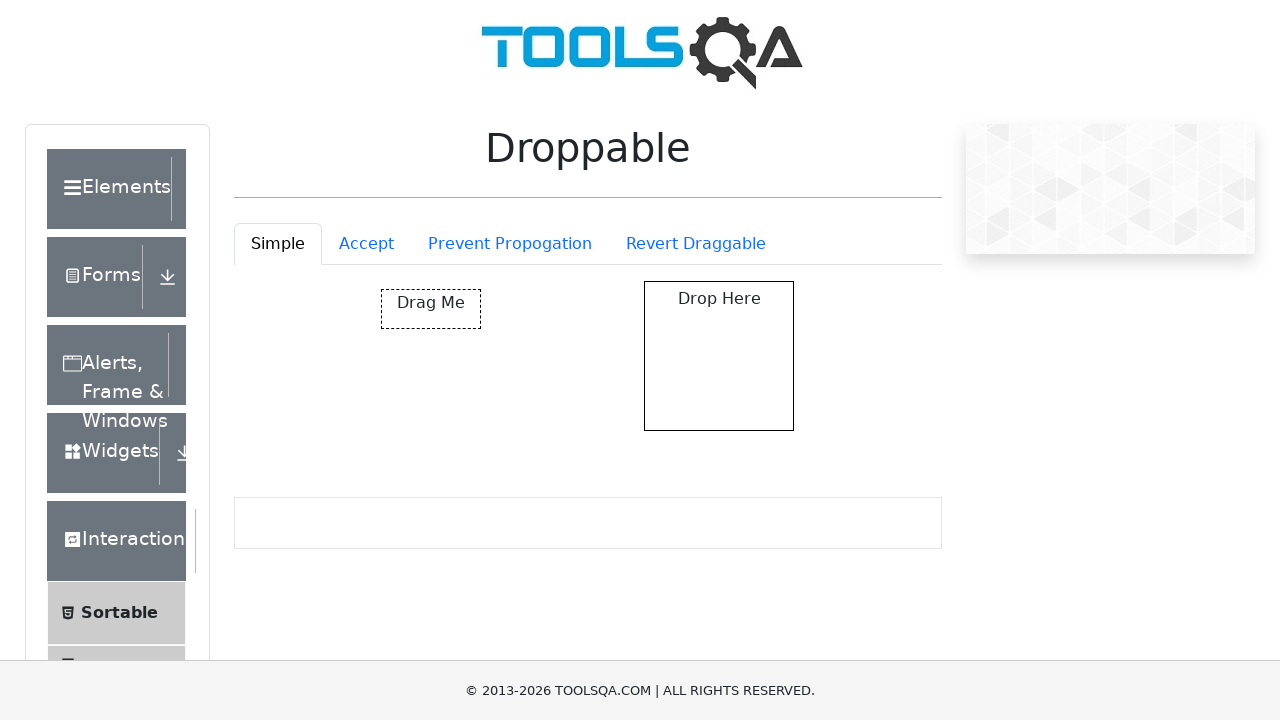

Located the 'Drop here' target element
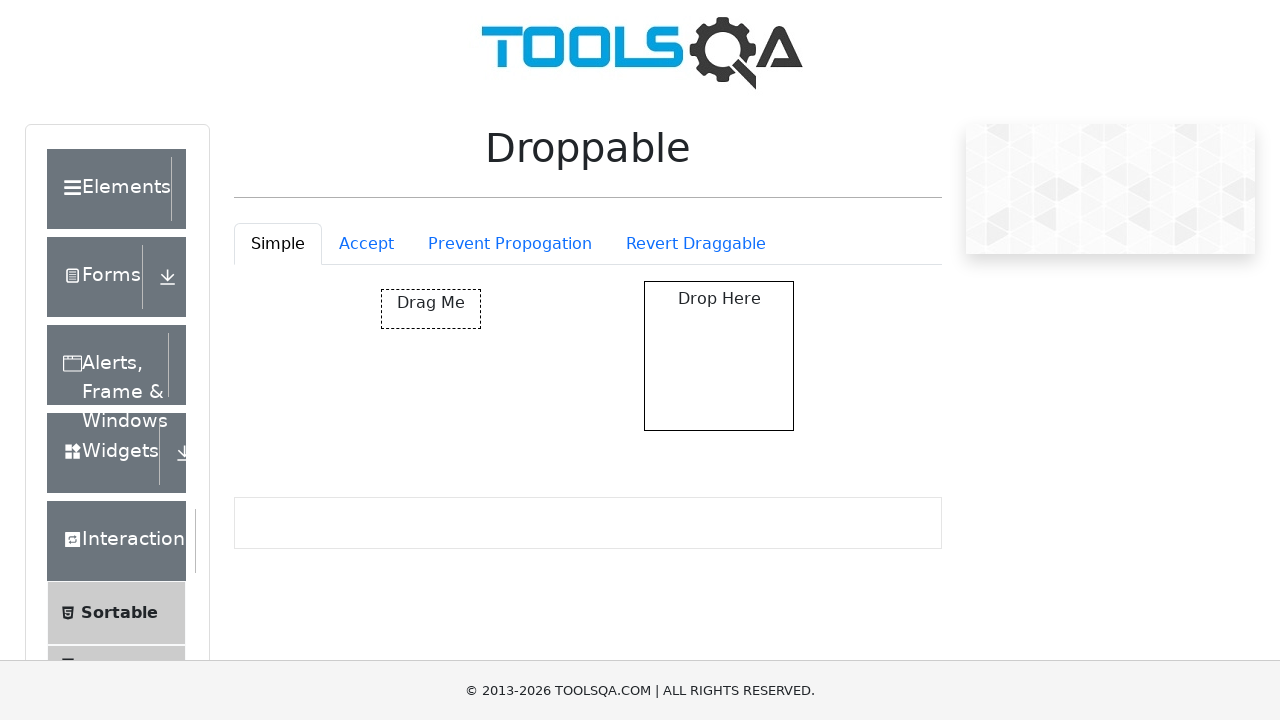

Dragged 'Drag me' element and dropped it onto 'Drop here' target at (719, 356)
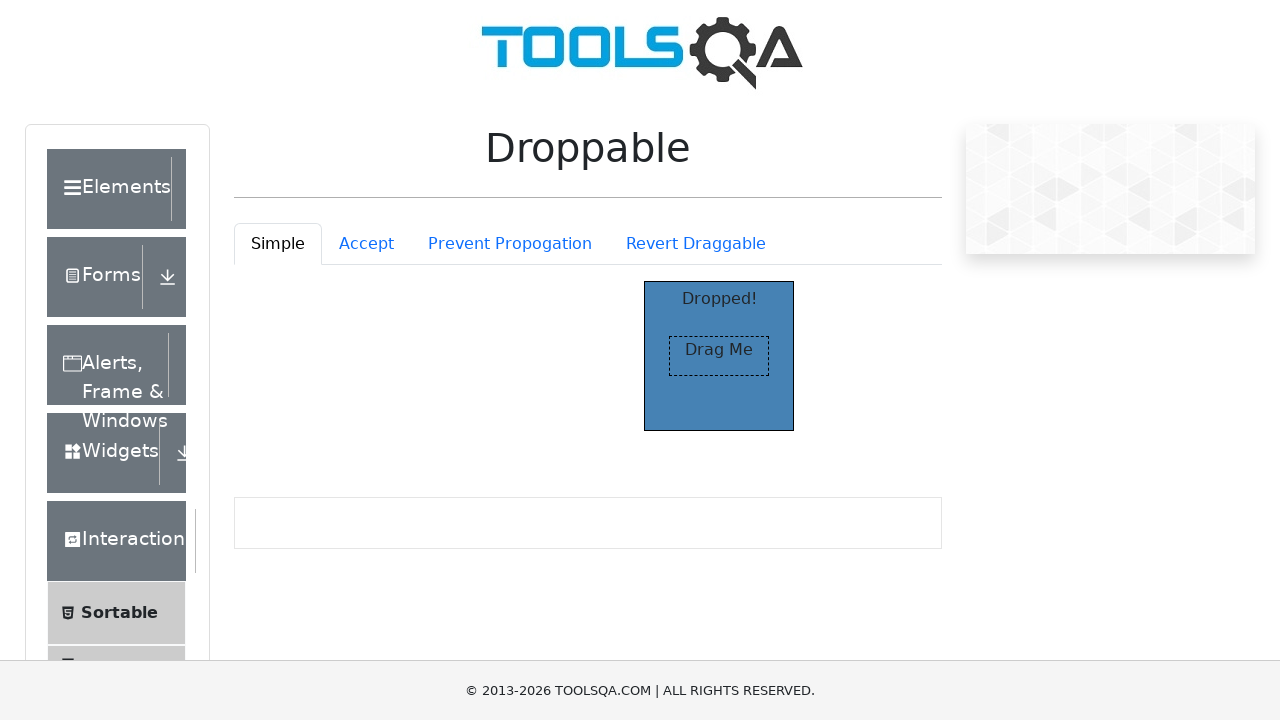

Verified that drop target text changed to 'Dropped!'
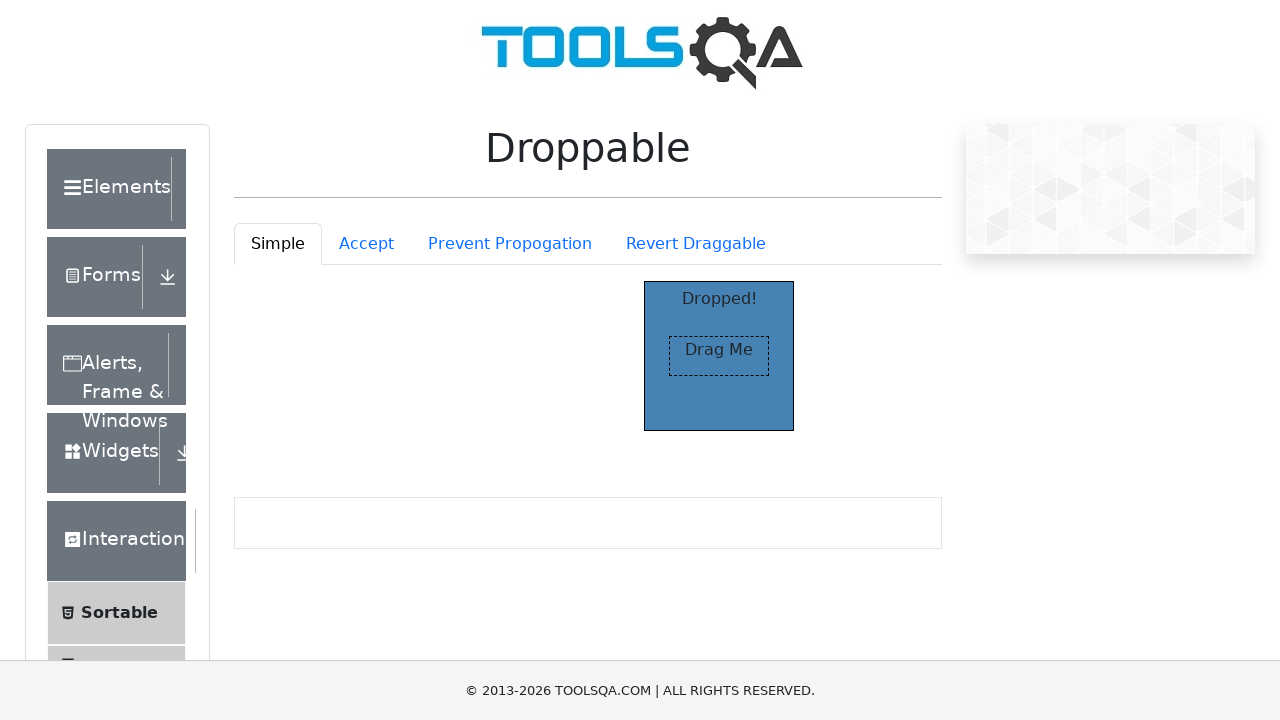

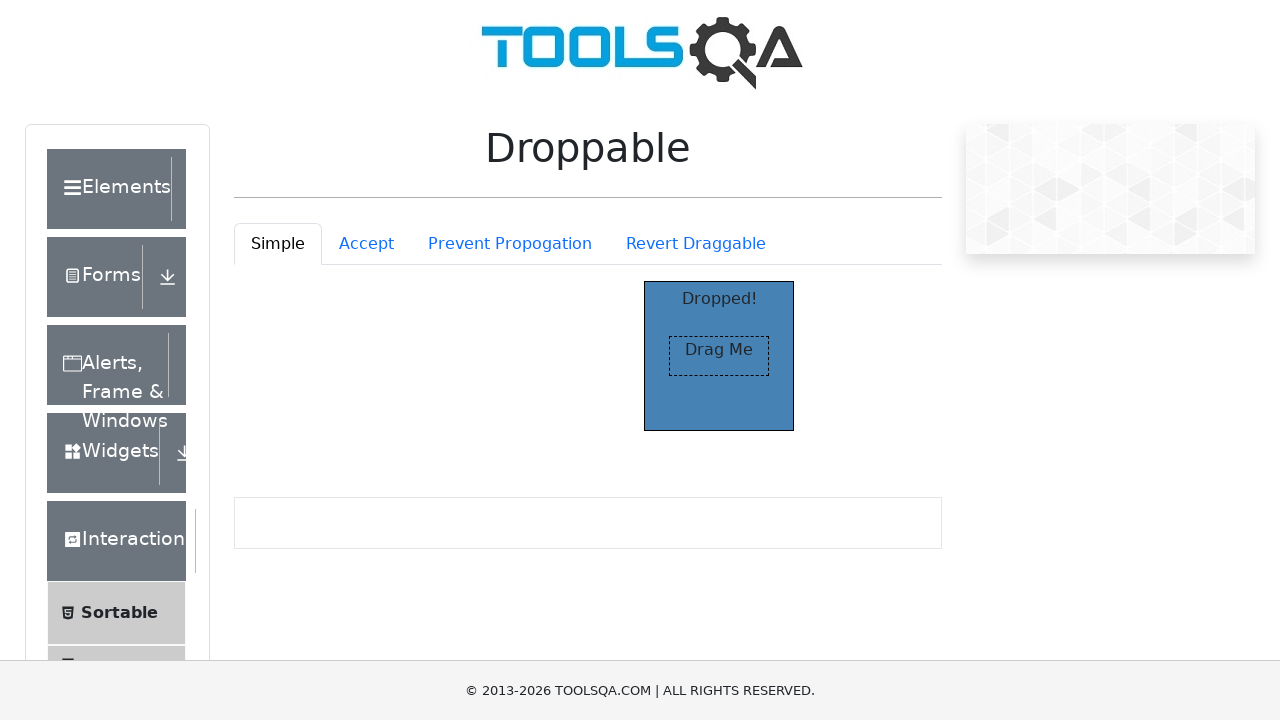